Tests radio button functionality by clicking Yes and Impressive options and verifying the selection is displayed.

Starting URL: https://demoqa.com/radio-button

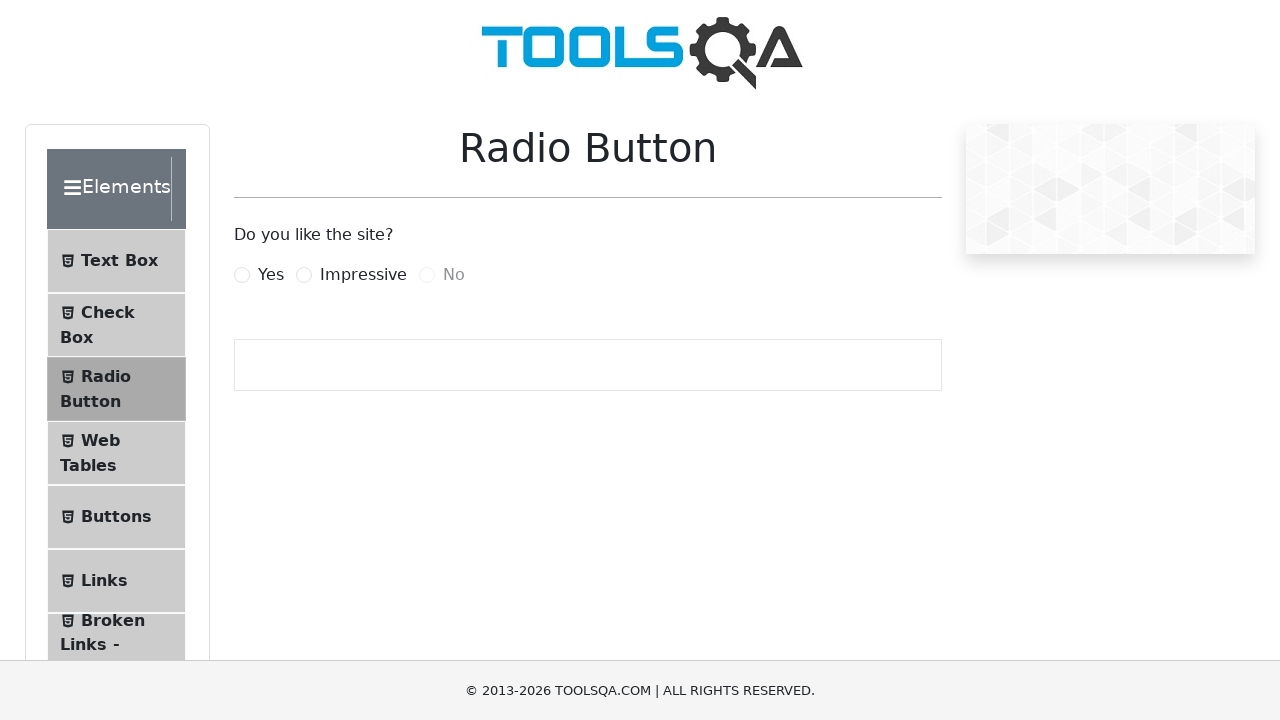

Clicked Yes radio button at (271, 275) on label[for='yesRadio']
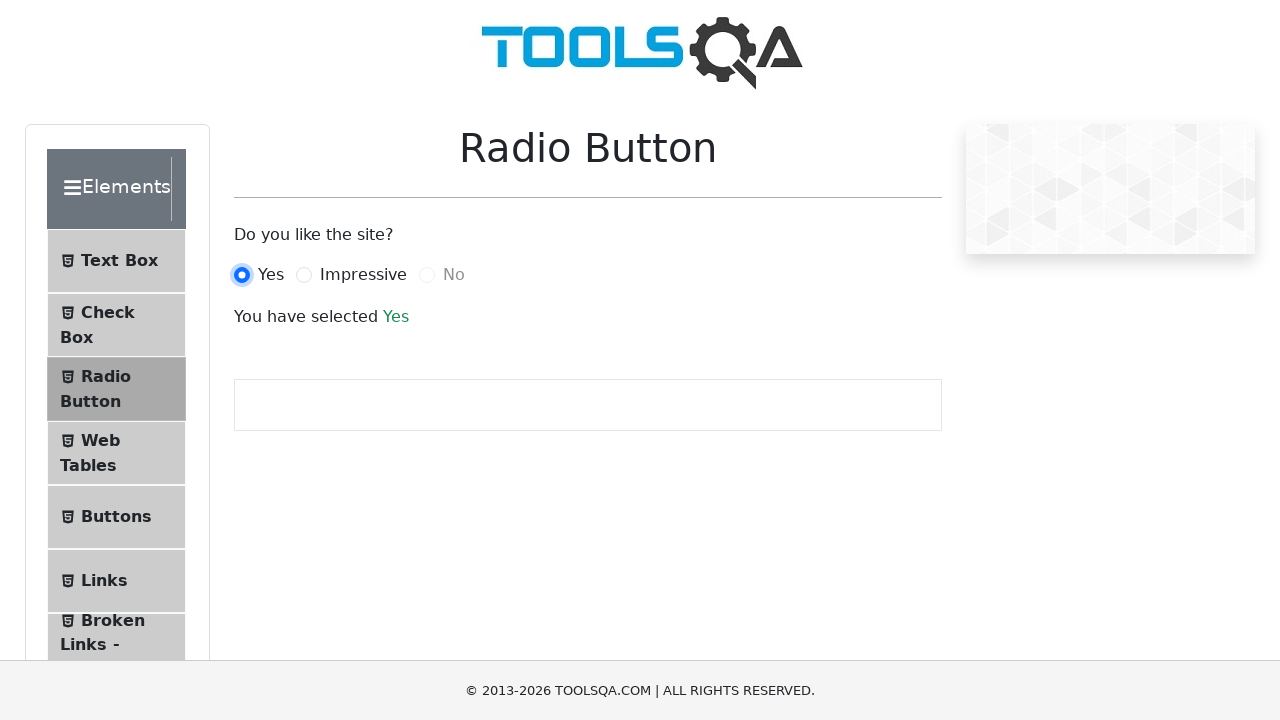

Success message appeared after selecting Yes
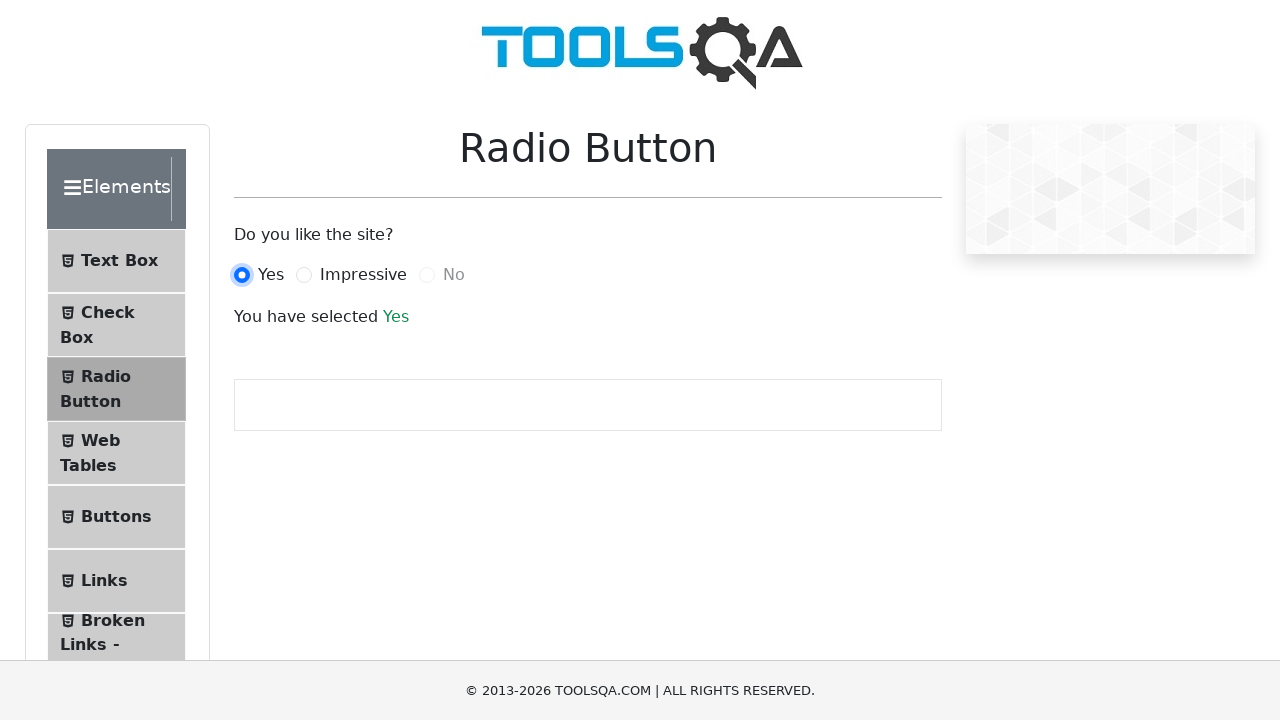

Clicked Impressive radio button at (363, 275) on label[for='impressiveRadio']
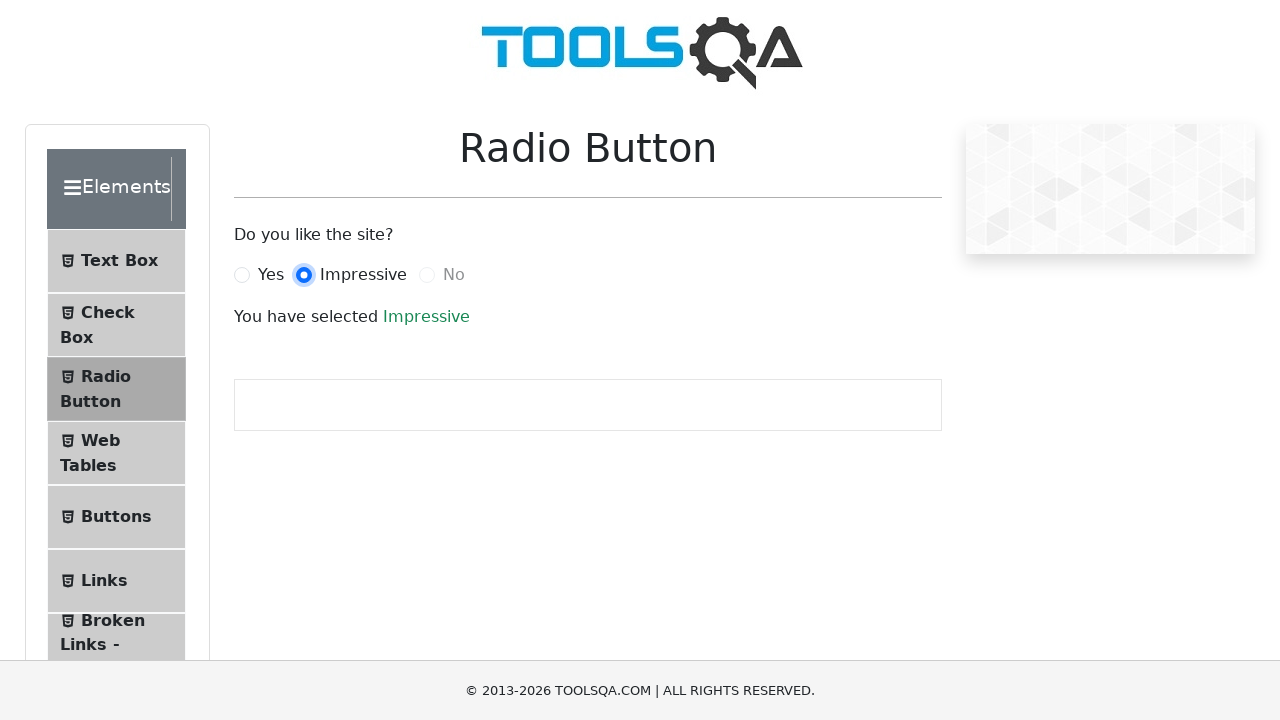

Success message updated after selecting Impressive
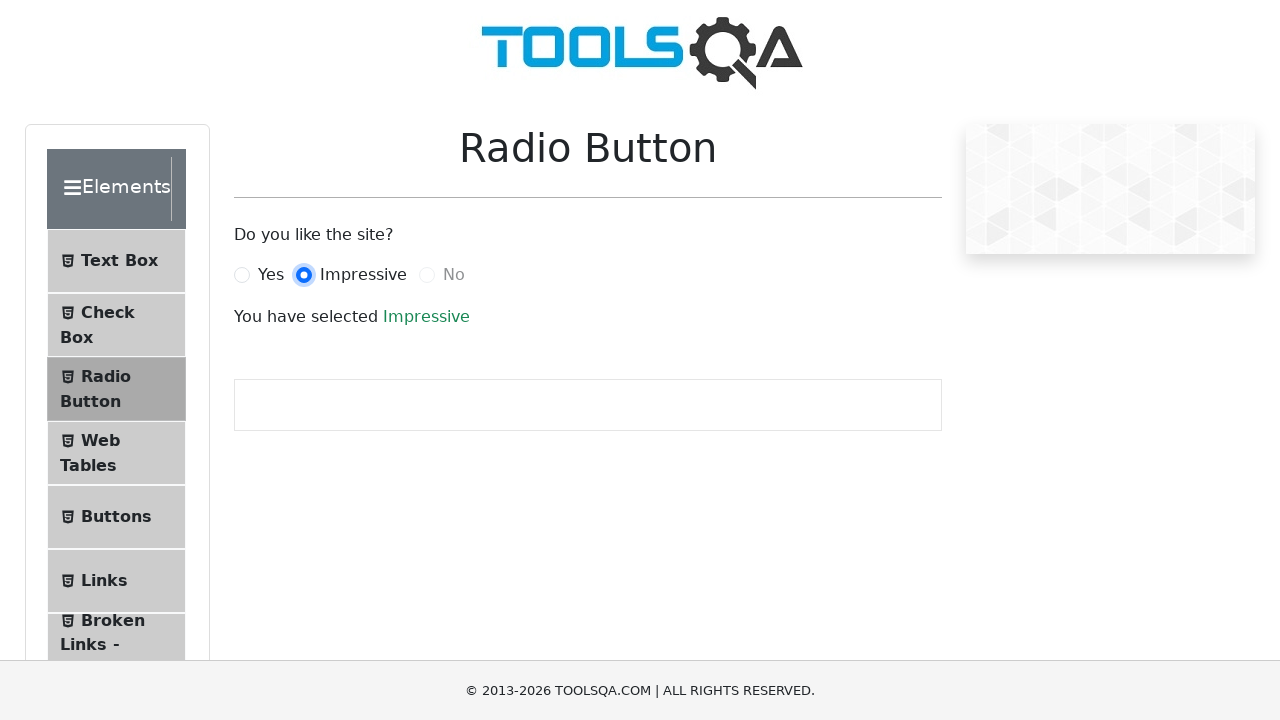

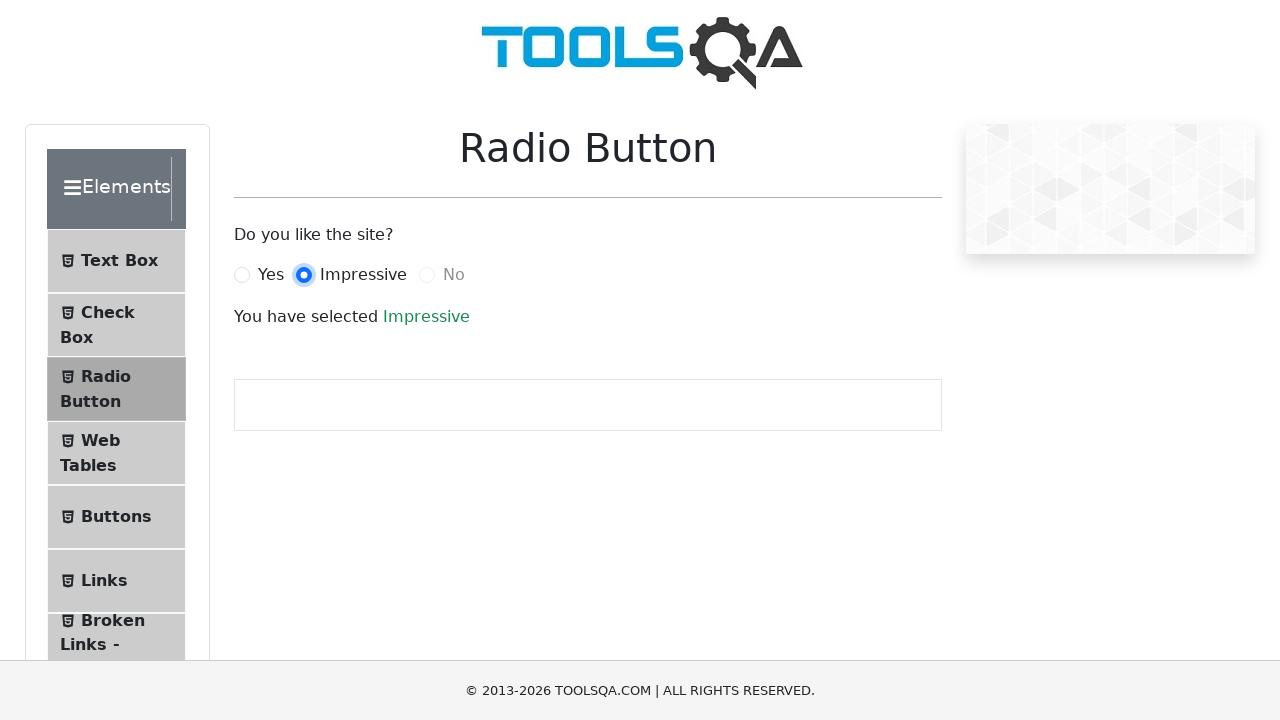